Navigates to Tide website and clicks on Careers section

Starting URL: https://tide.com/en-us

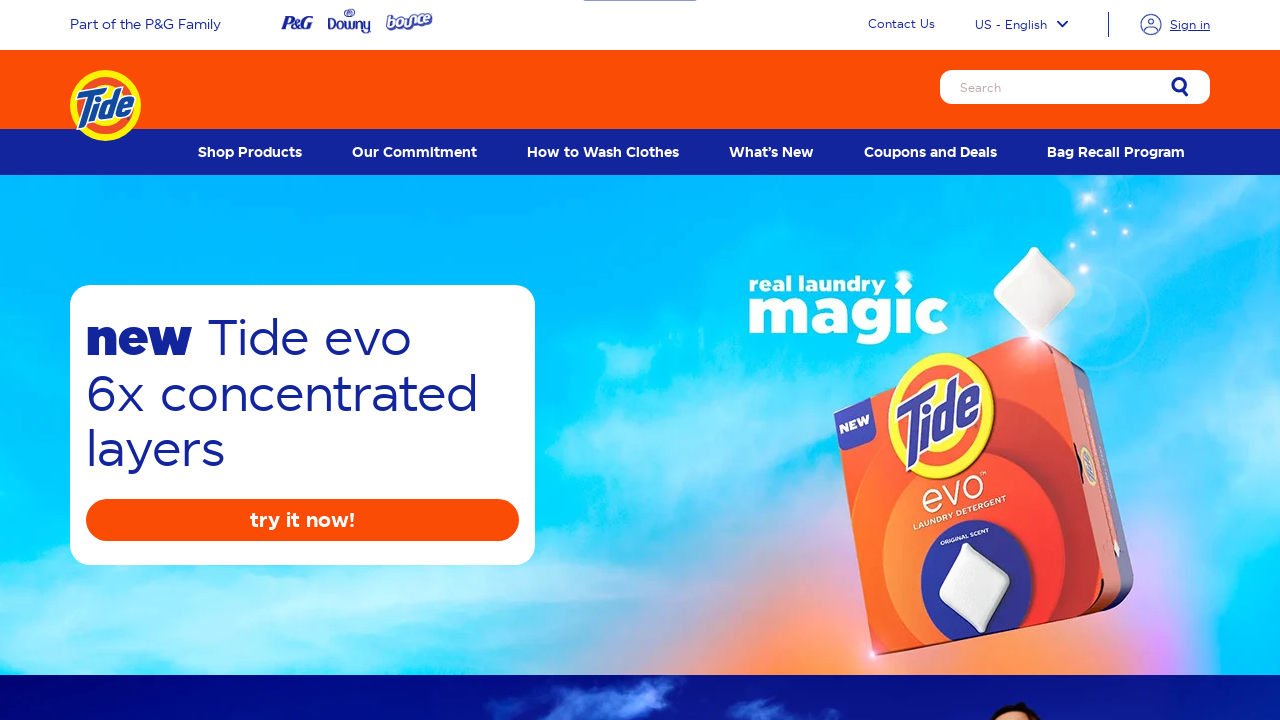

Navigated to Tide website homepage
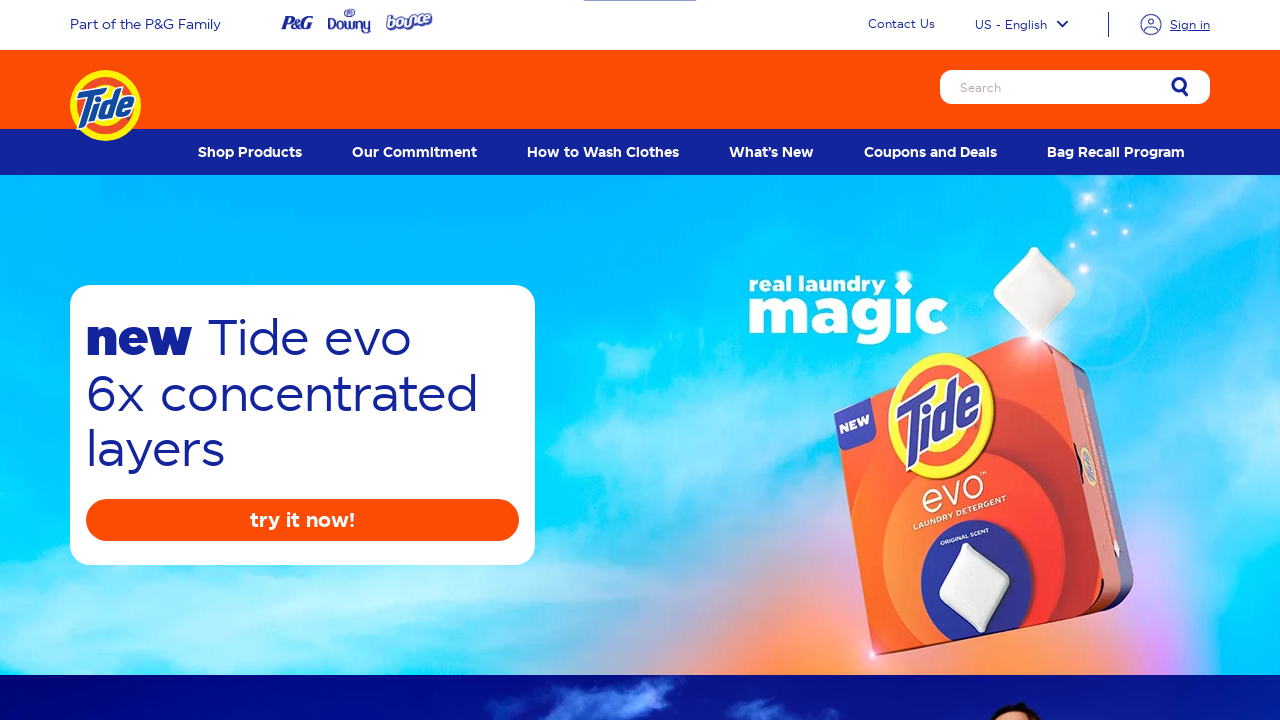

Clicked on Careers section at (453, 552) on text=Careers
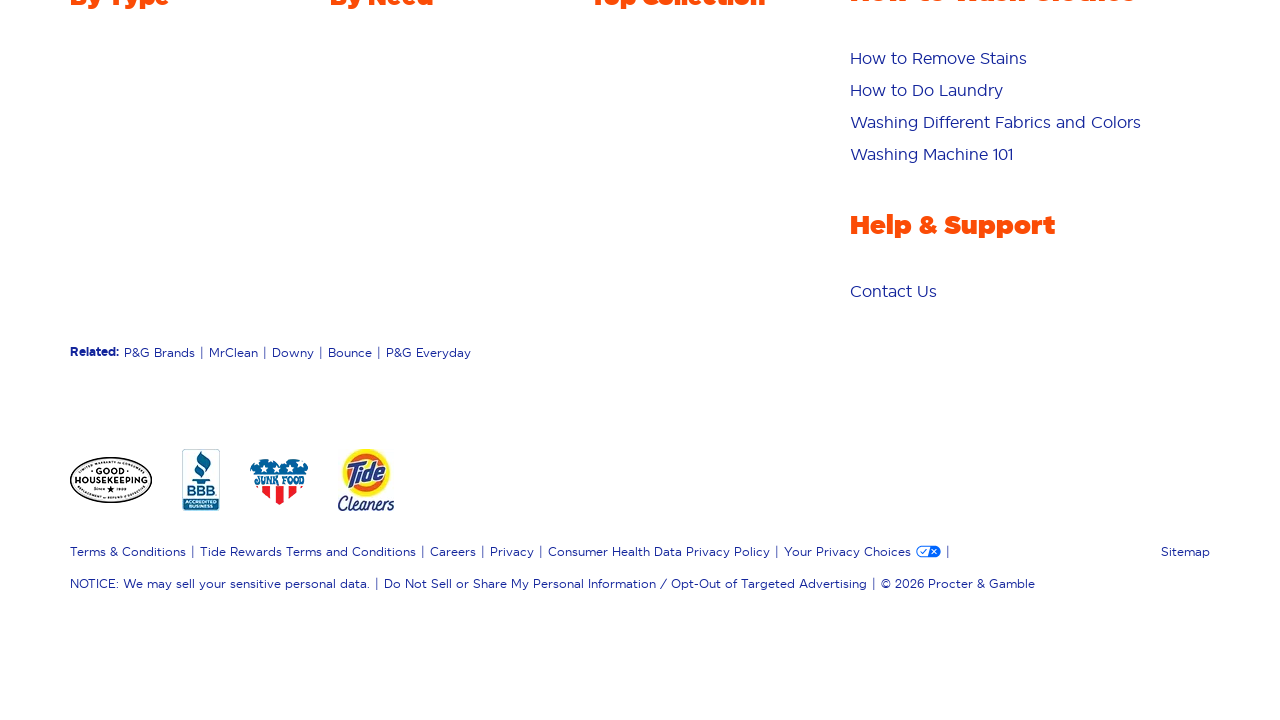

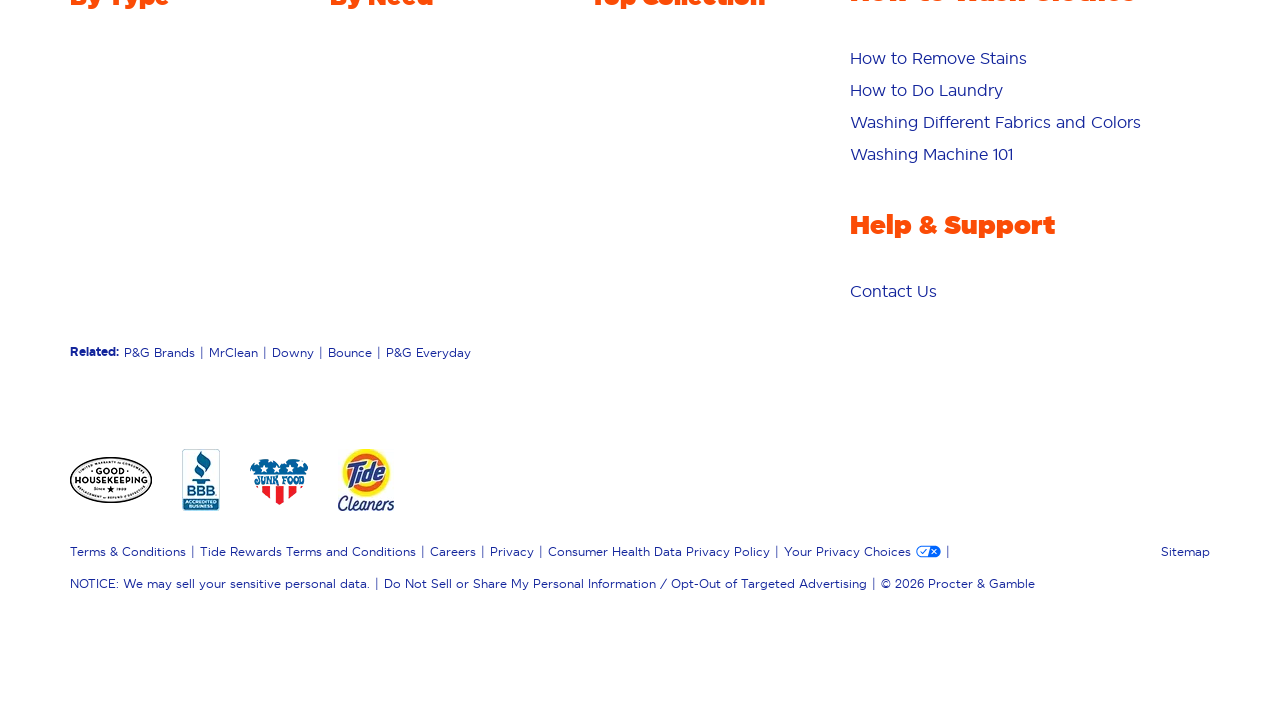